Navigates to the OpenTaps login page and maximizes the browser window

Starting URL: http://leaftaps.com/opentaps/control/login

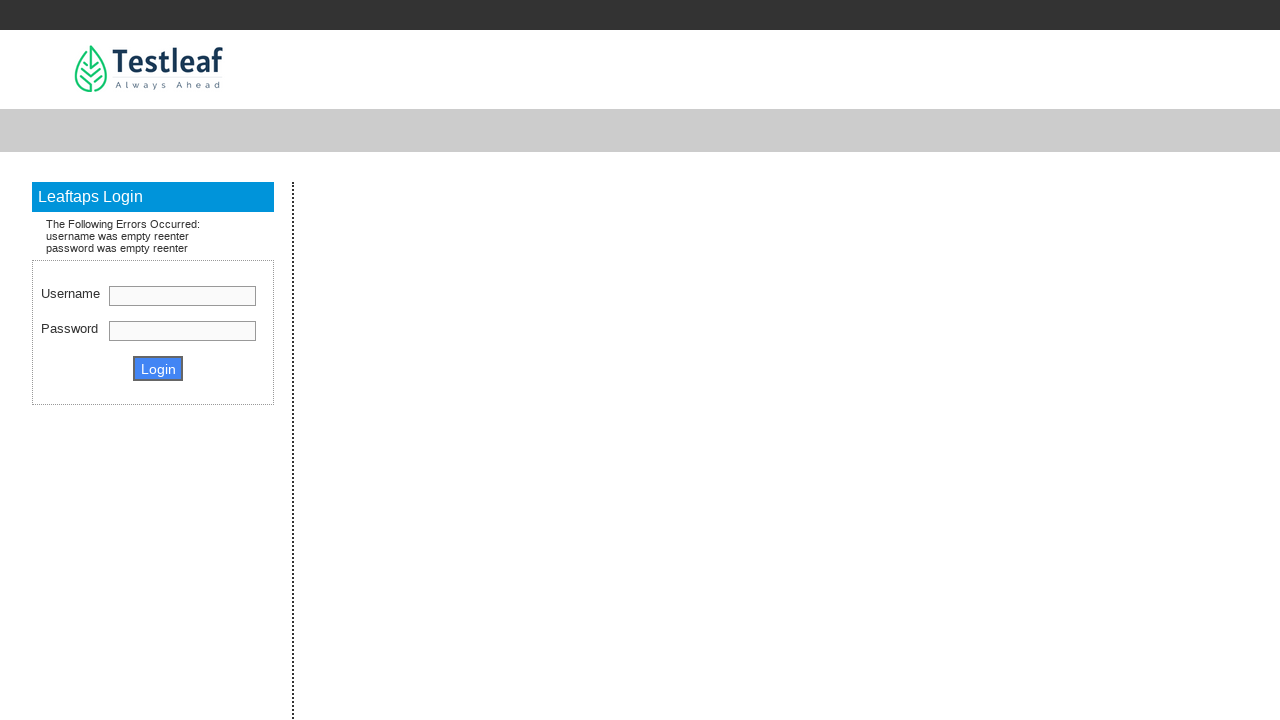

Set viewport size to 1920x1080
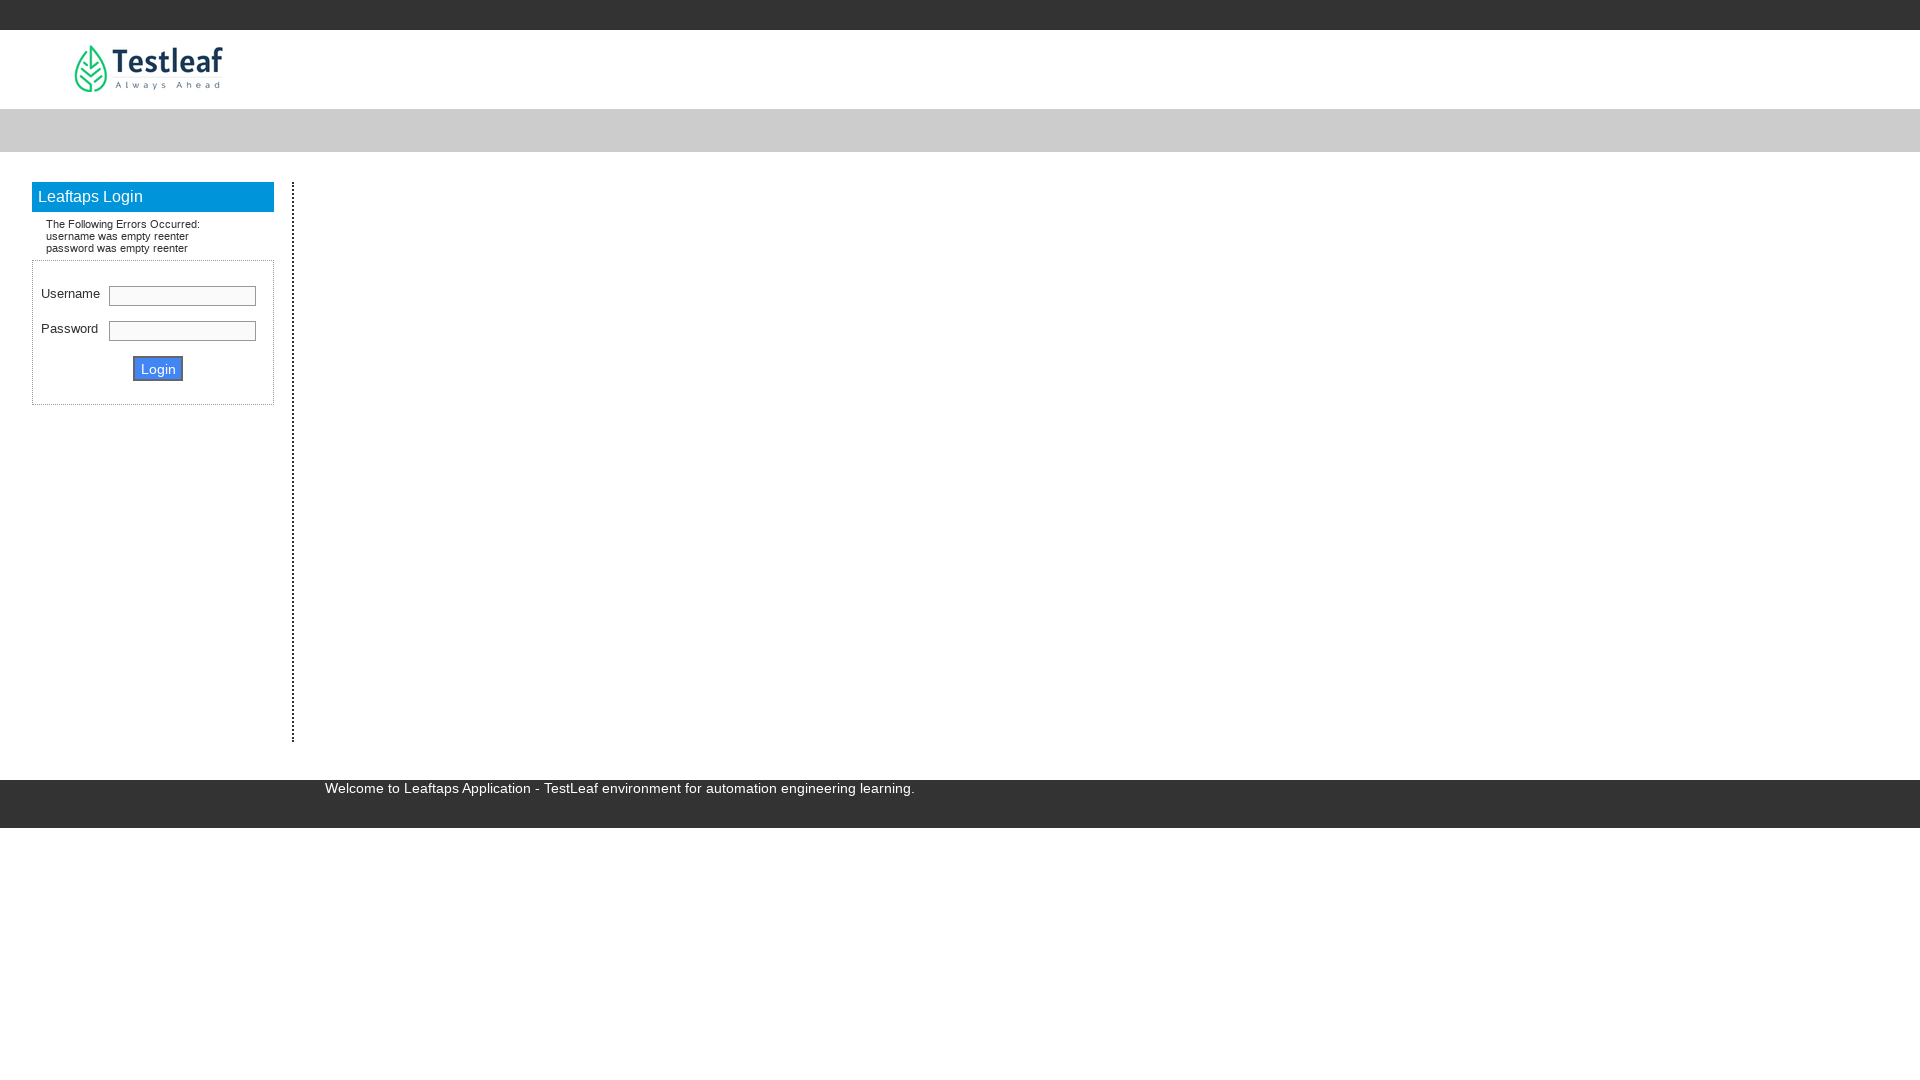

Navigated to OpenTaps login page at http://leaftaps.com/opentaps/control/login
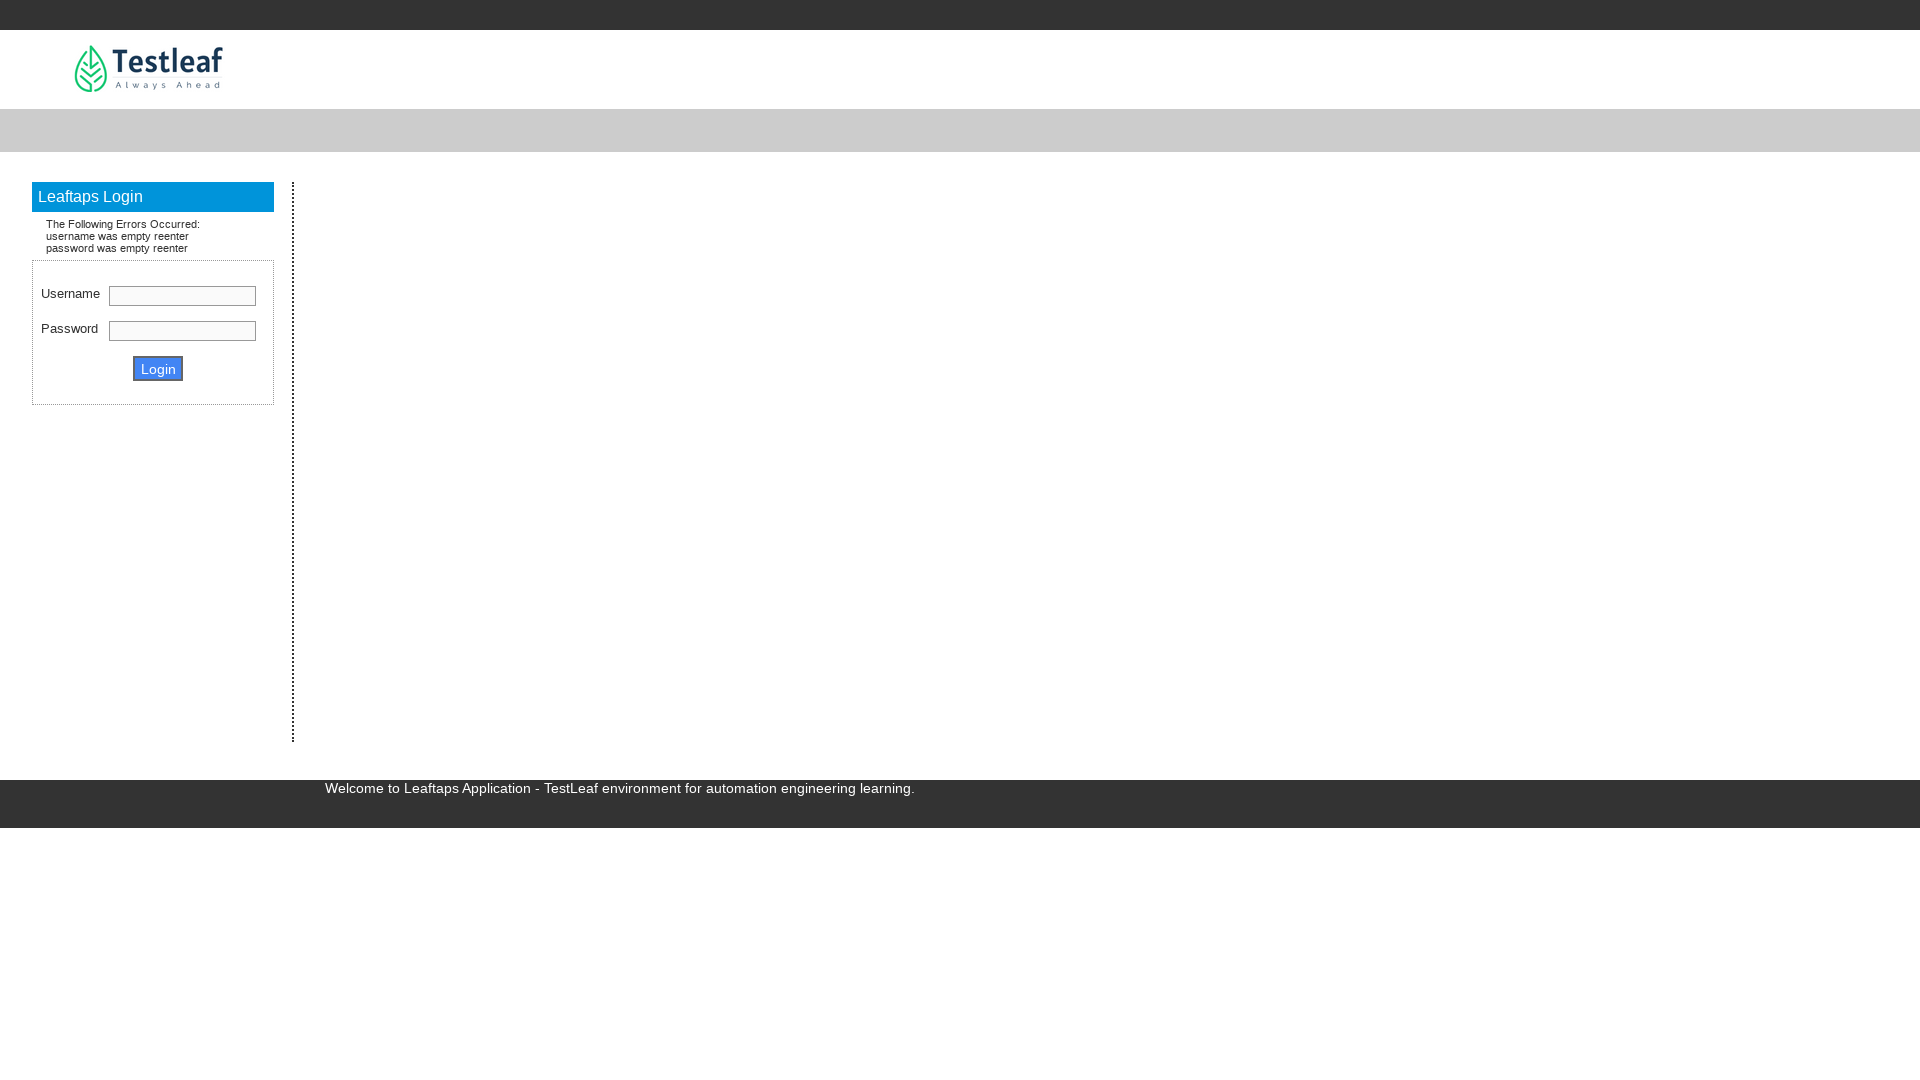

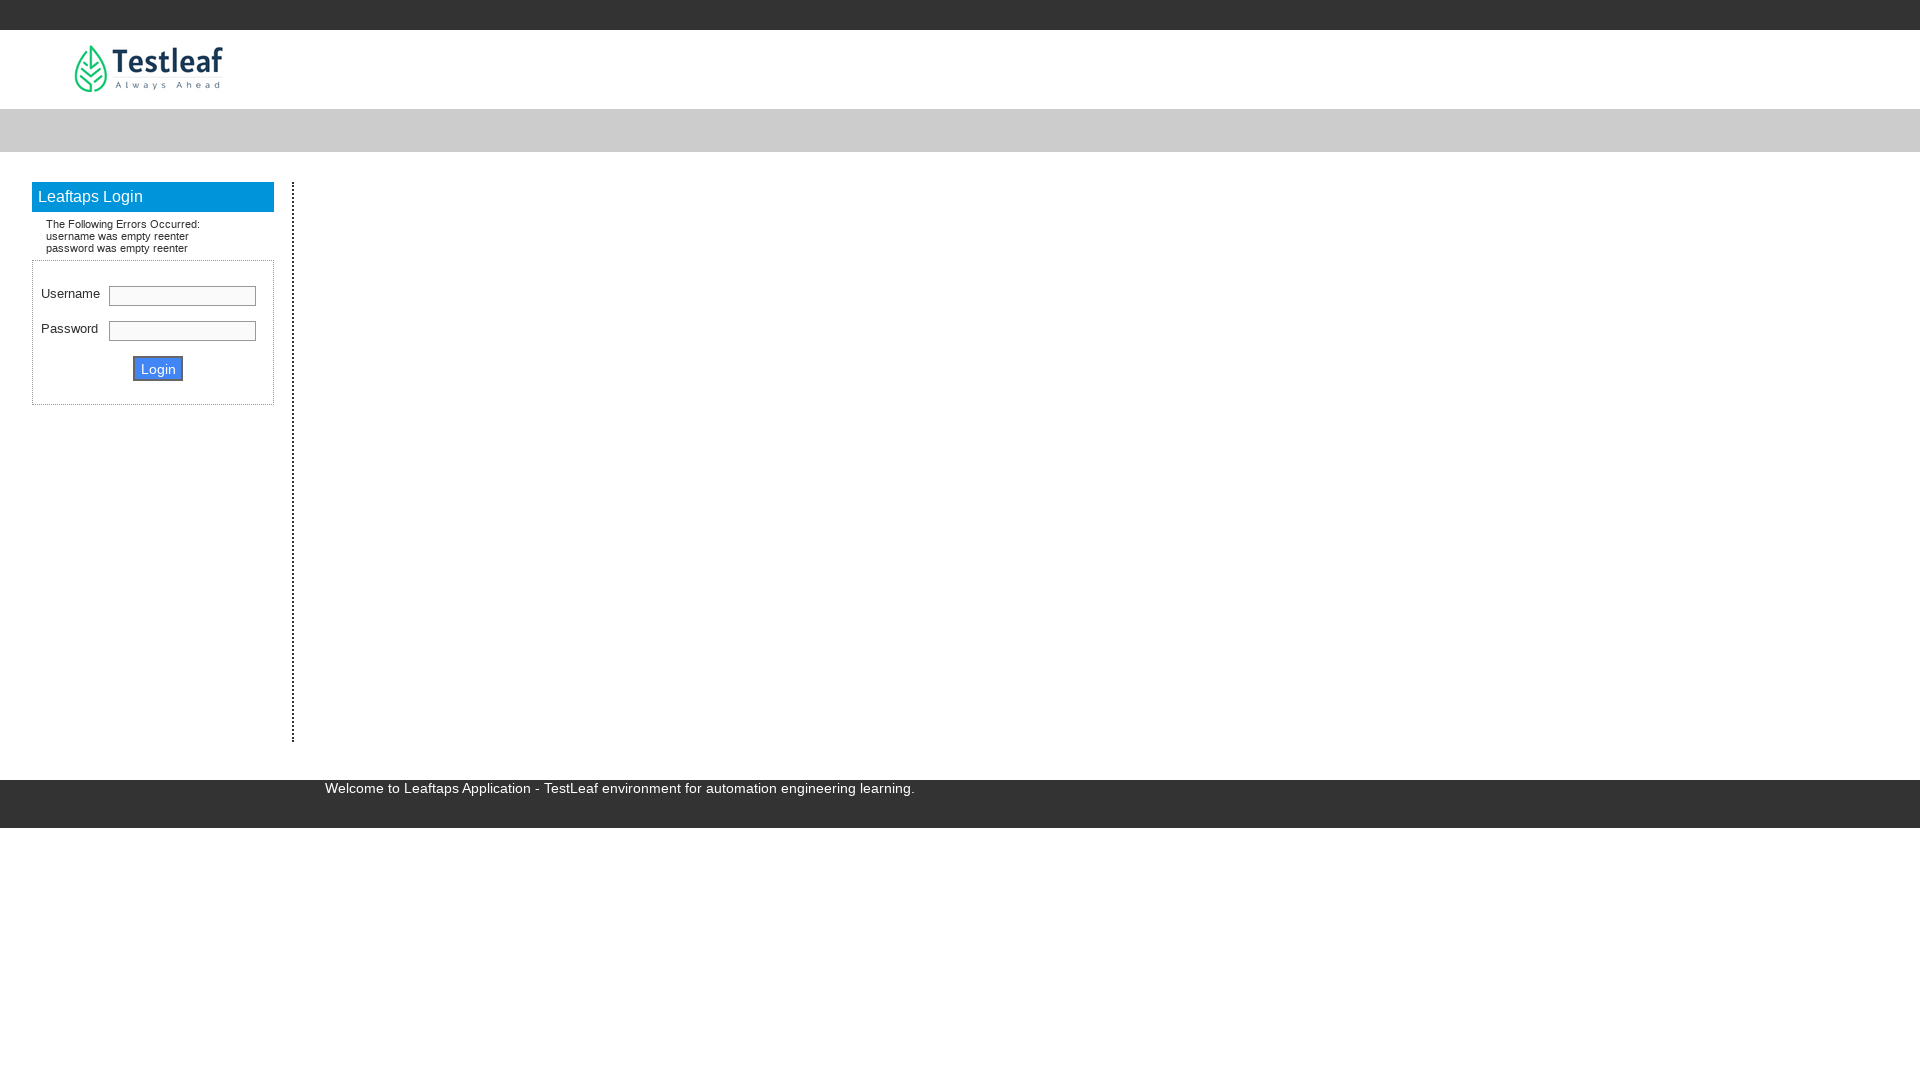